Tests dynamic controls by clicking the Remove button and verifying that the "It's gone!" message appears after the element is removed

Starting URL: https://the-internet.herokuapp.com/dynamic_controls

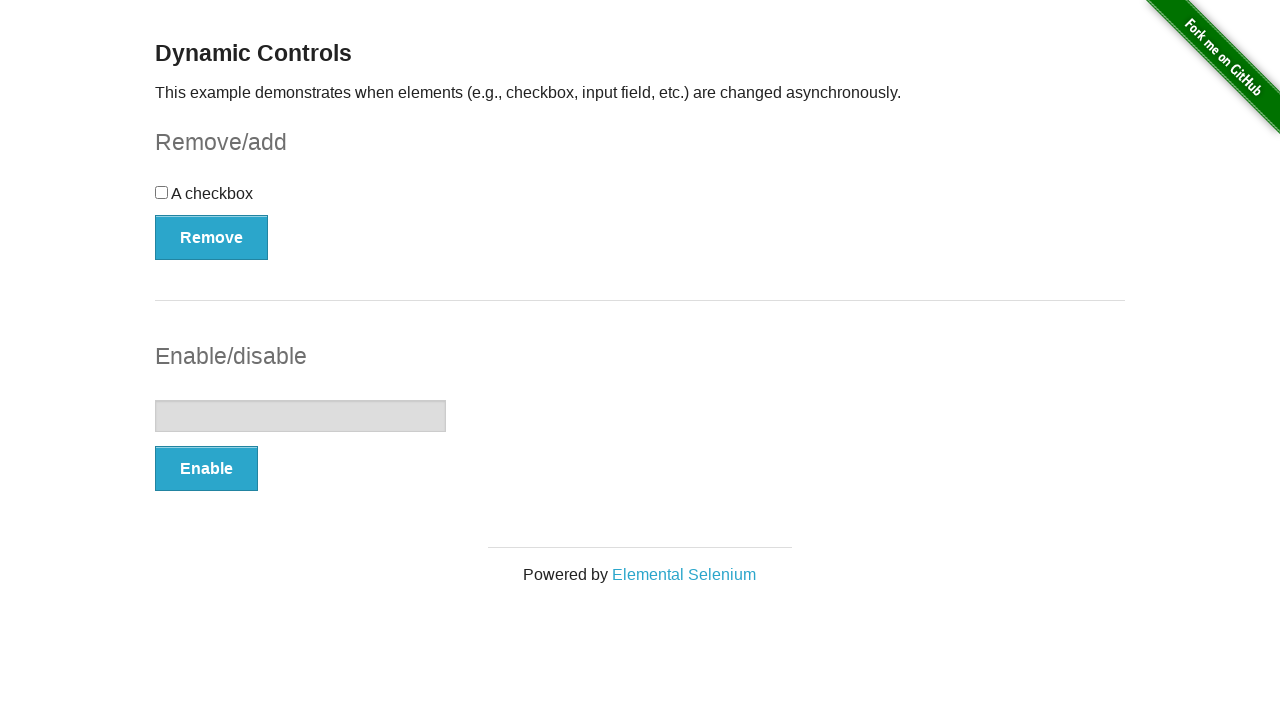

Clicked the Remove button at (212, 237) on xpath=//*[text()='Remove']
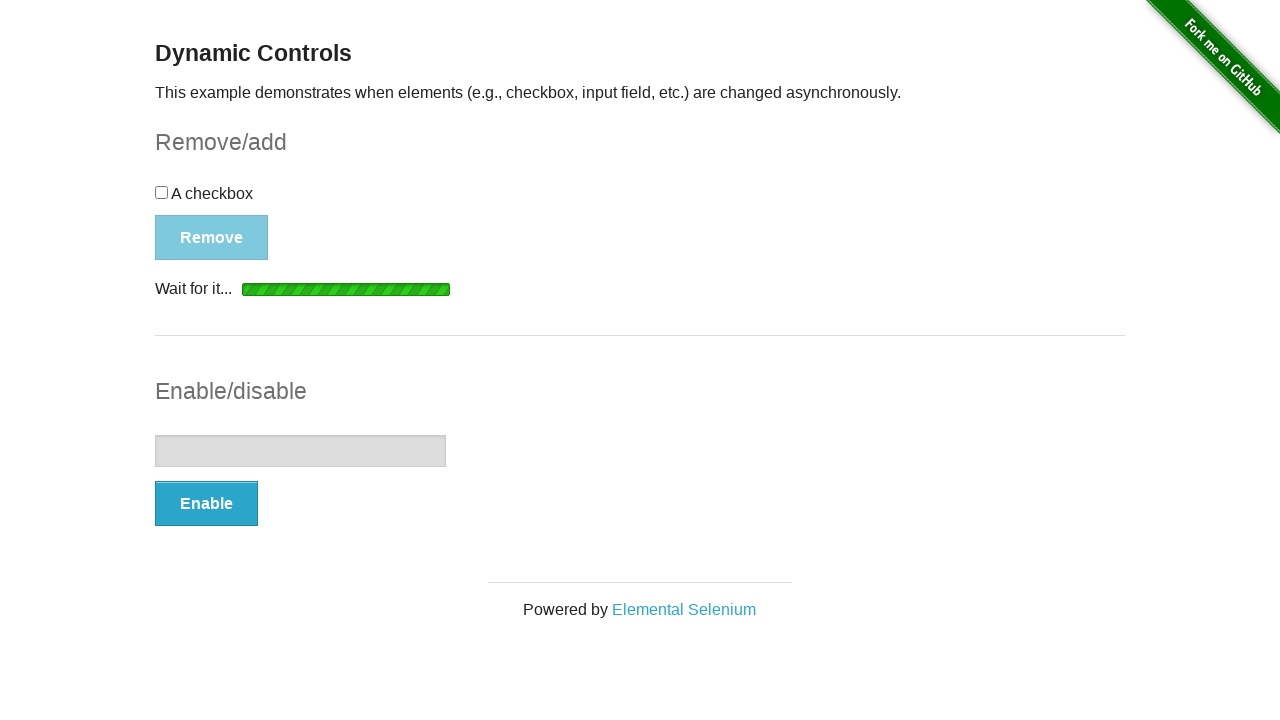

Waited for 'It's gone!' message to appear and become visible
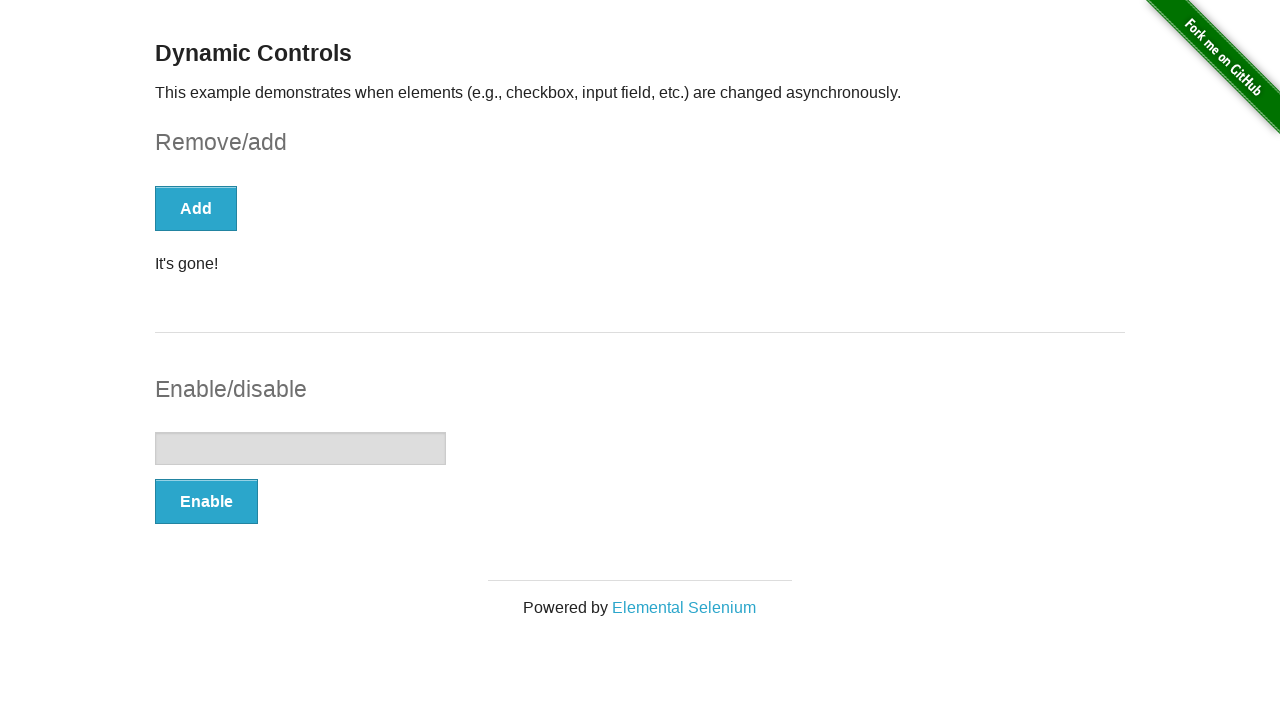

Verified that the message element is visible
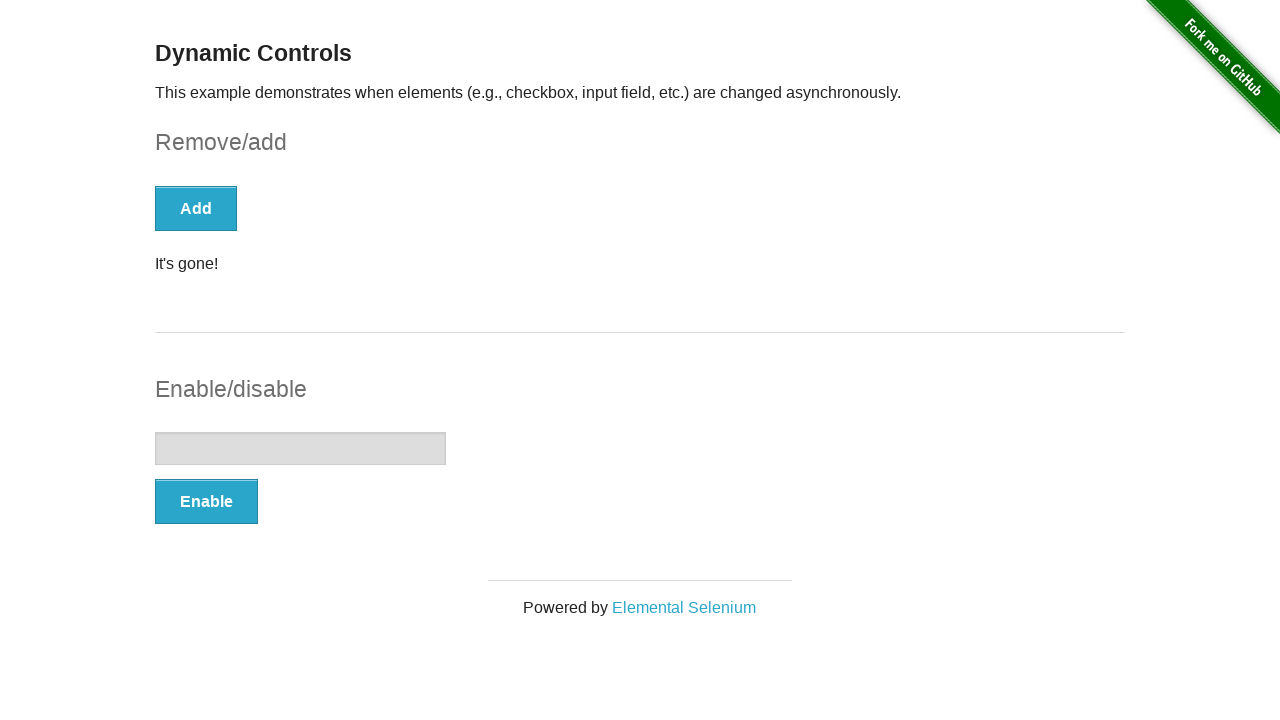

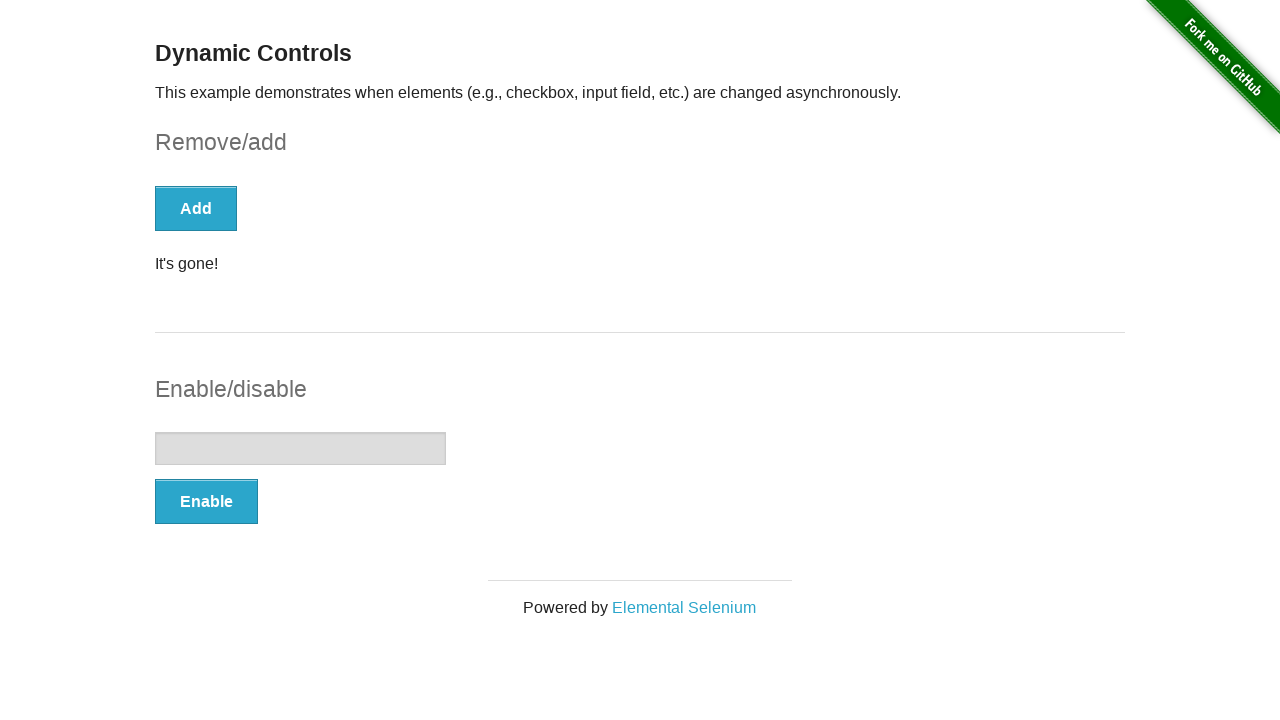